Tests popup window handling by clicking a button to open a popup window, switching to and closing the popup, then switching back to the main window and clicking a button to trigger an alert dialog.

Starting URL: https://automationtesting.co.uk/popups.html

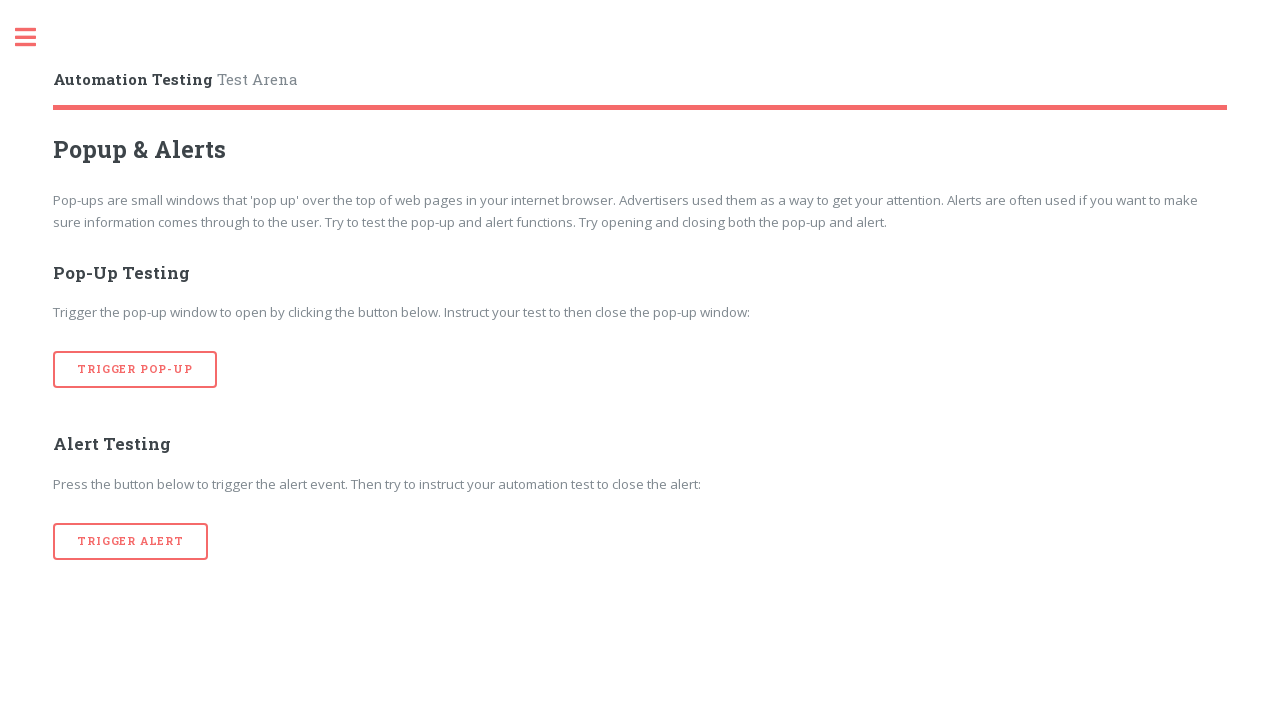

Clicked button to open popup window at (135, 370) on button[onclick='popup()']
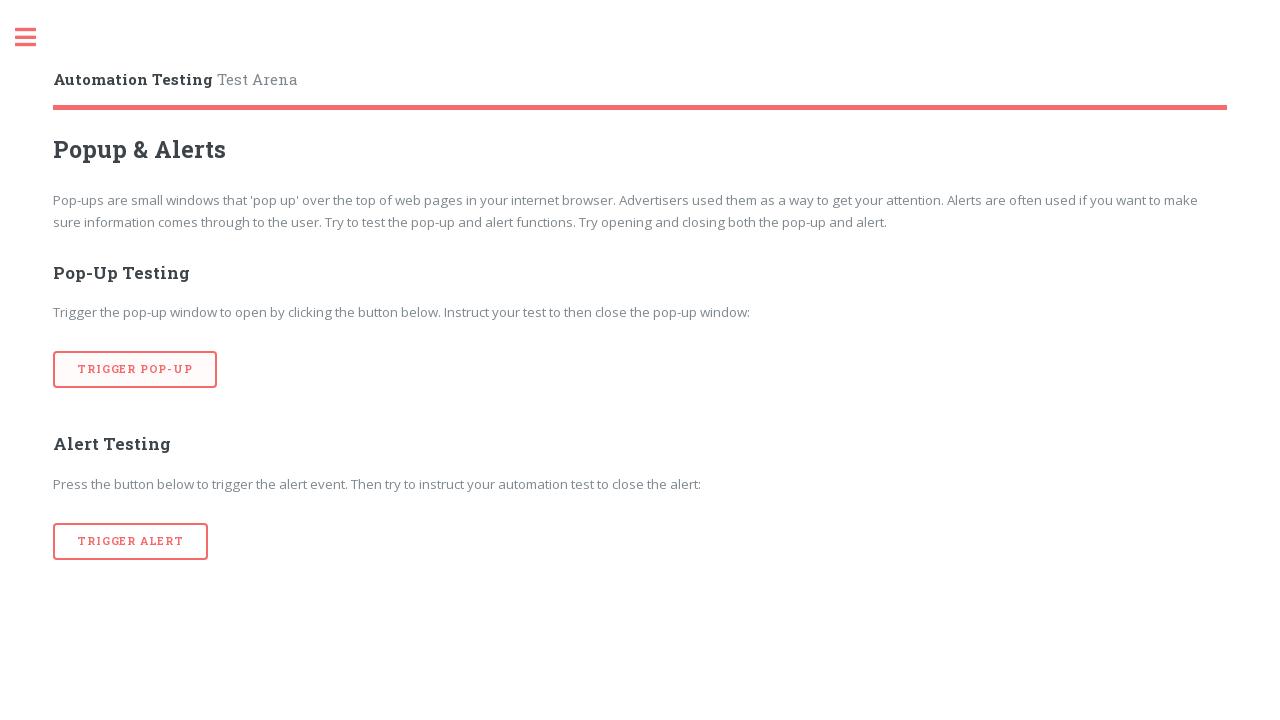

Waited for popup window to open
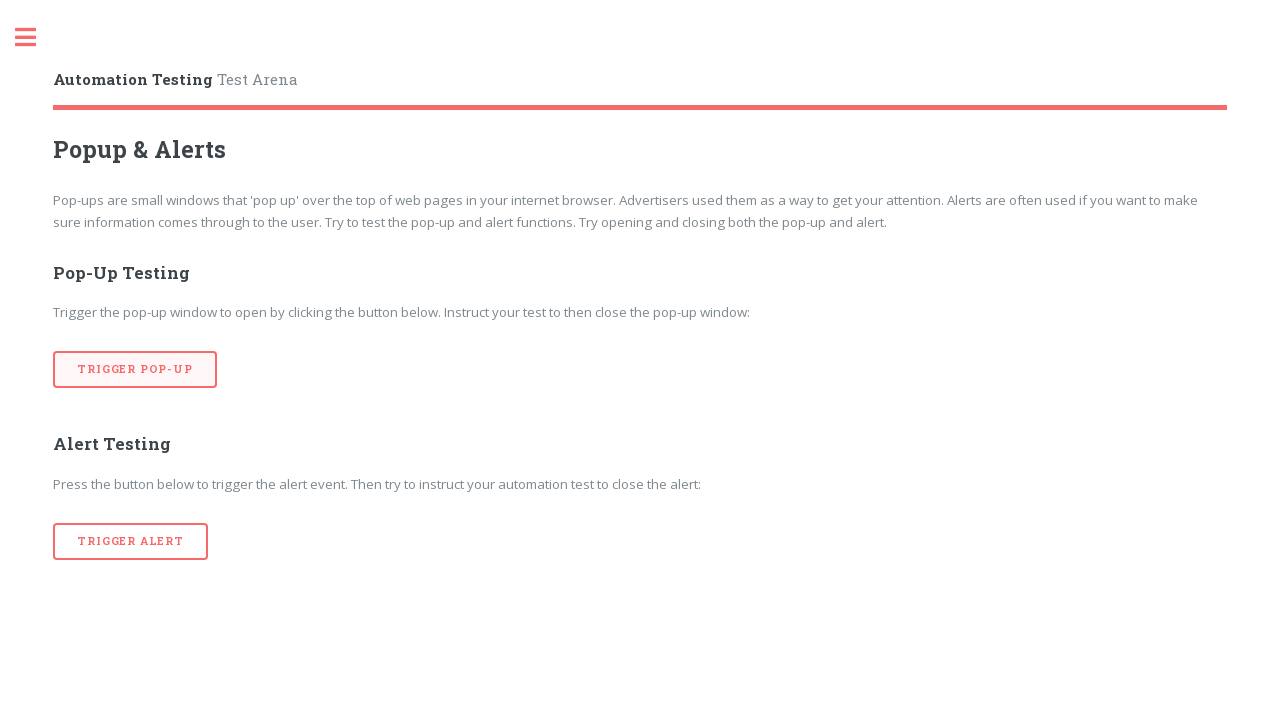

Retrieved all open pages/windows from context
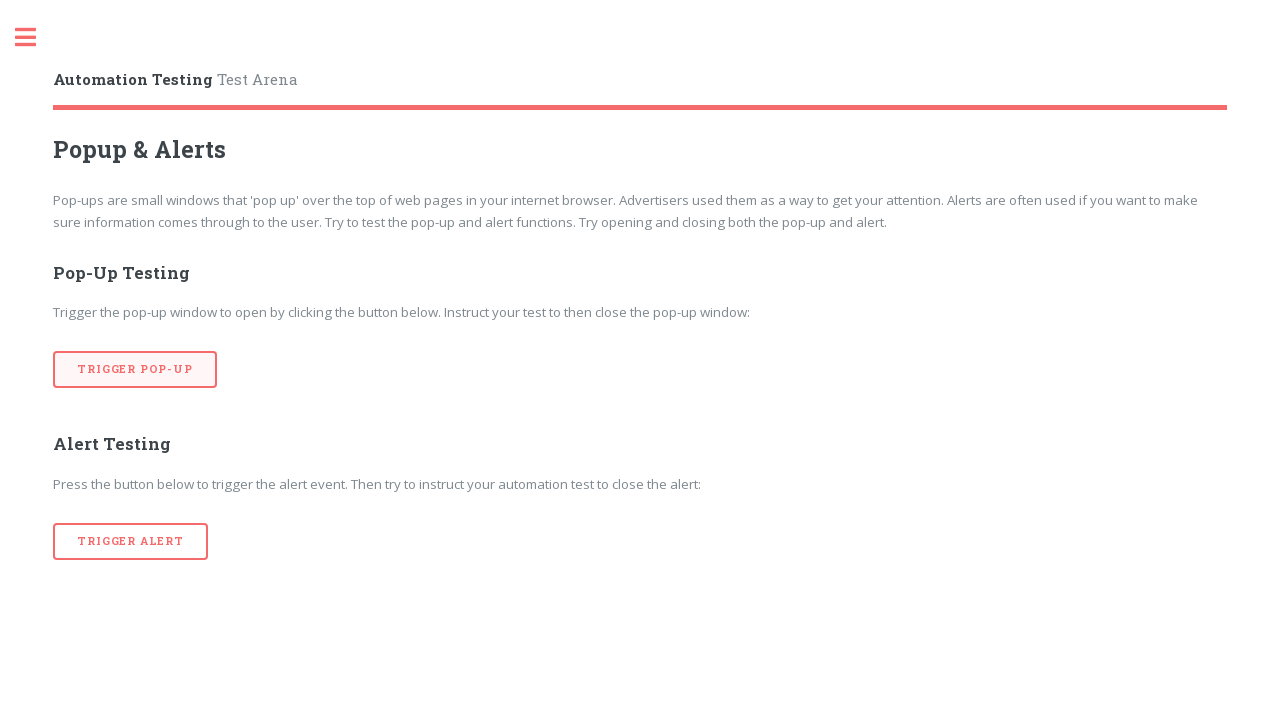

Closed popup window
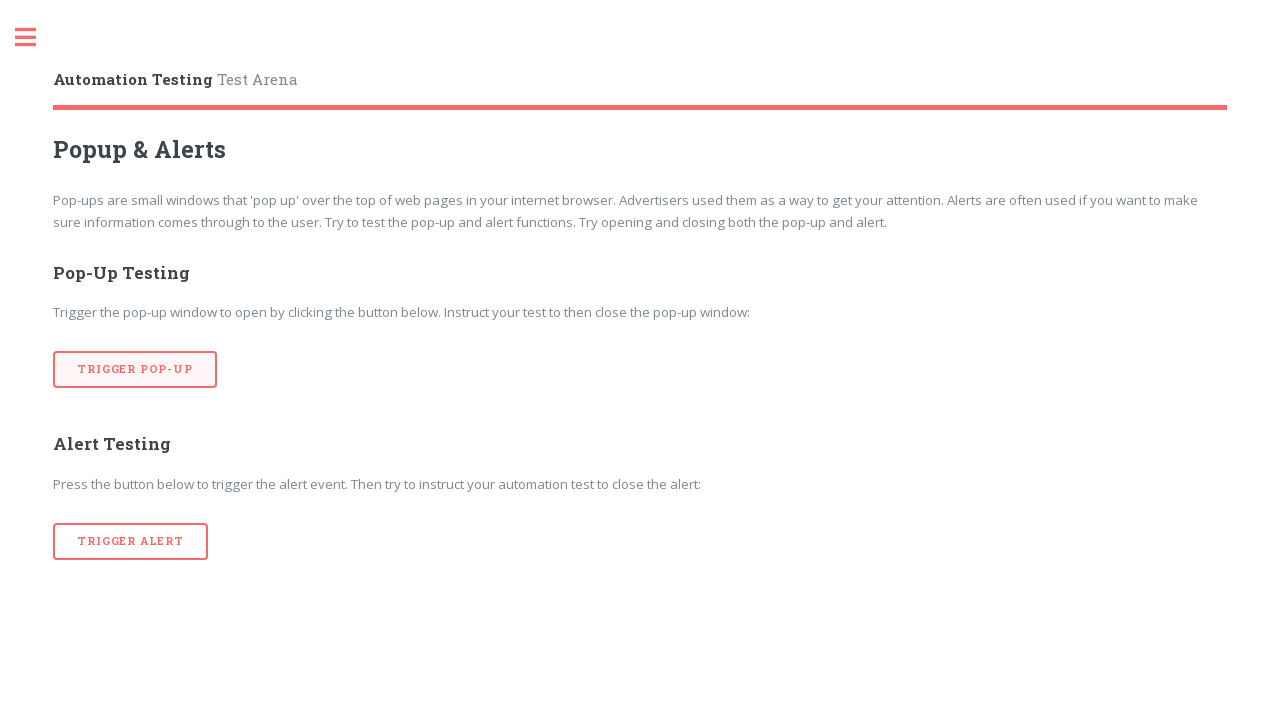

Waited after closing popup window
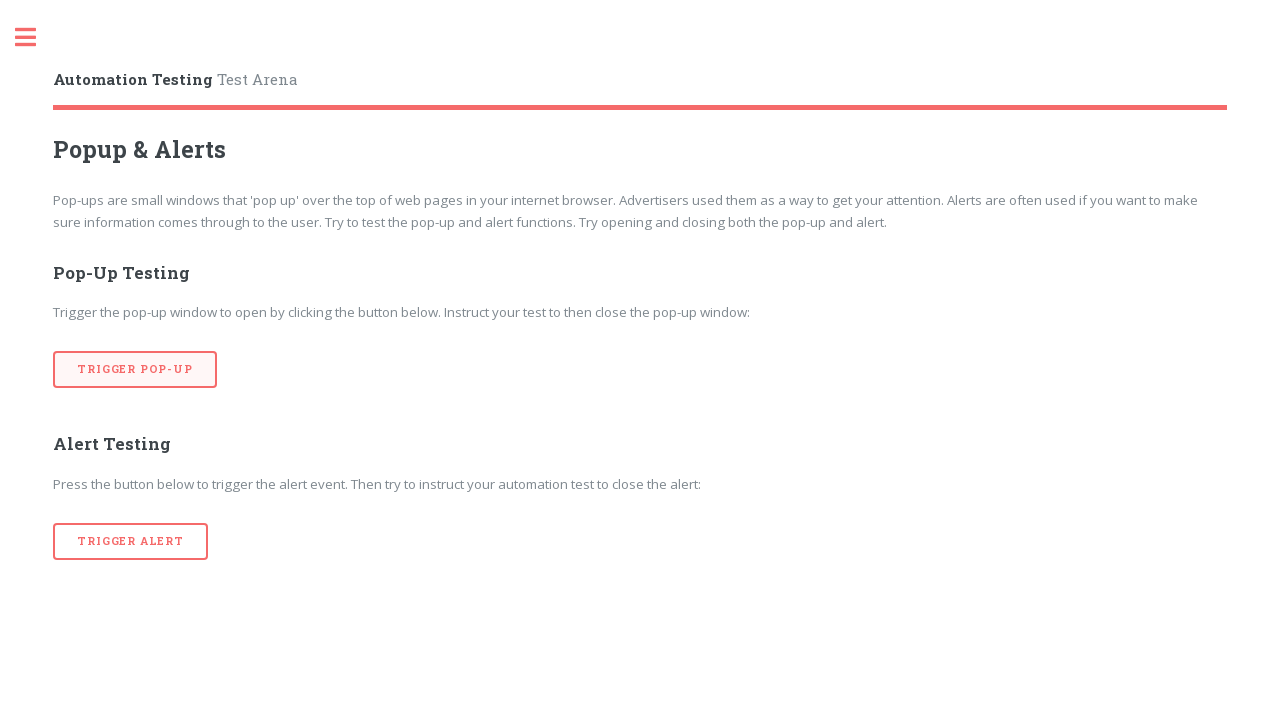

Clicked button to trigger alert dialog at (131, 541) on button[onclick='alertTrigger()']
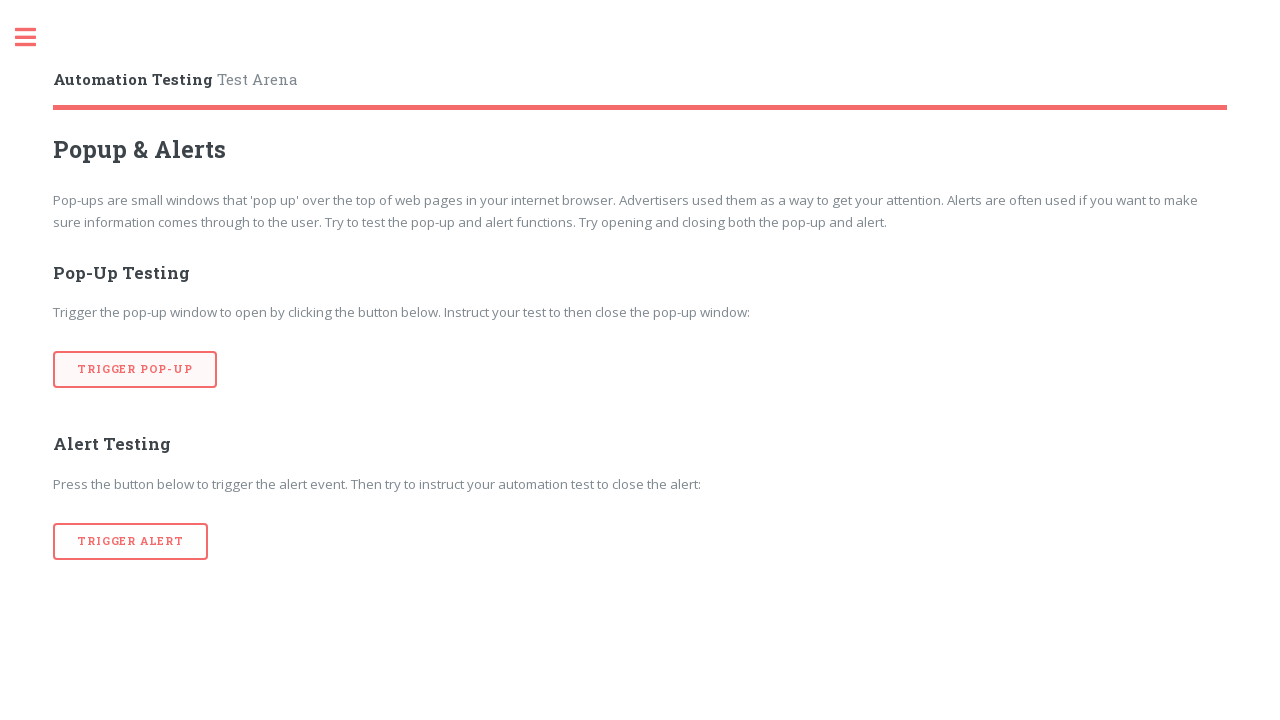

Set up dialog handler to accept alerts
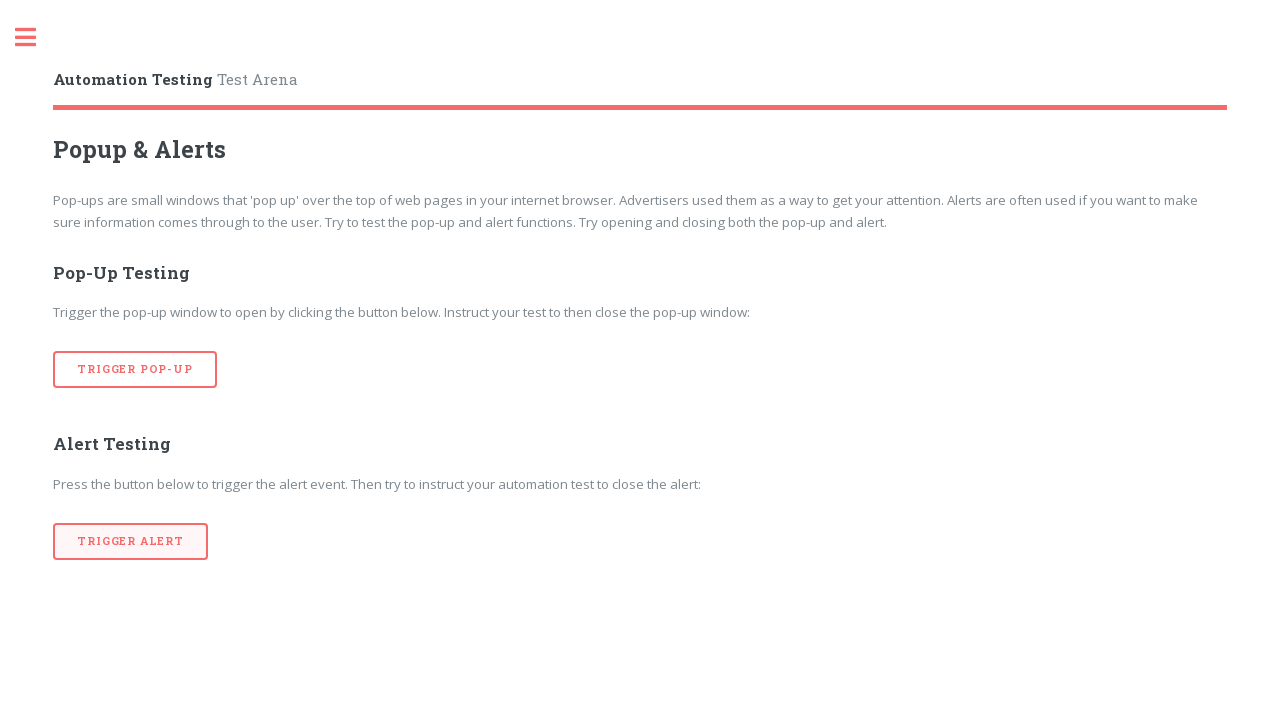

Waited for alert dialog to be processed
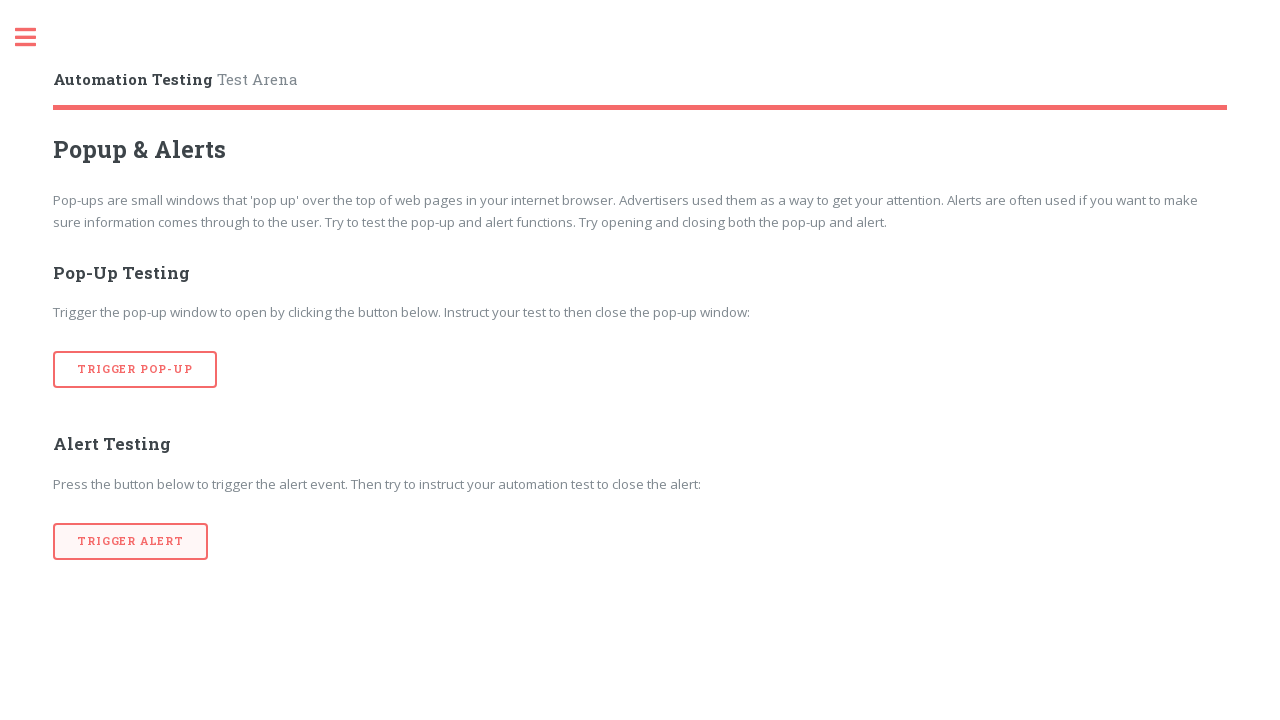

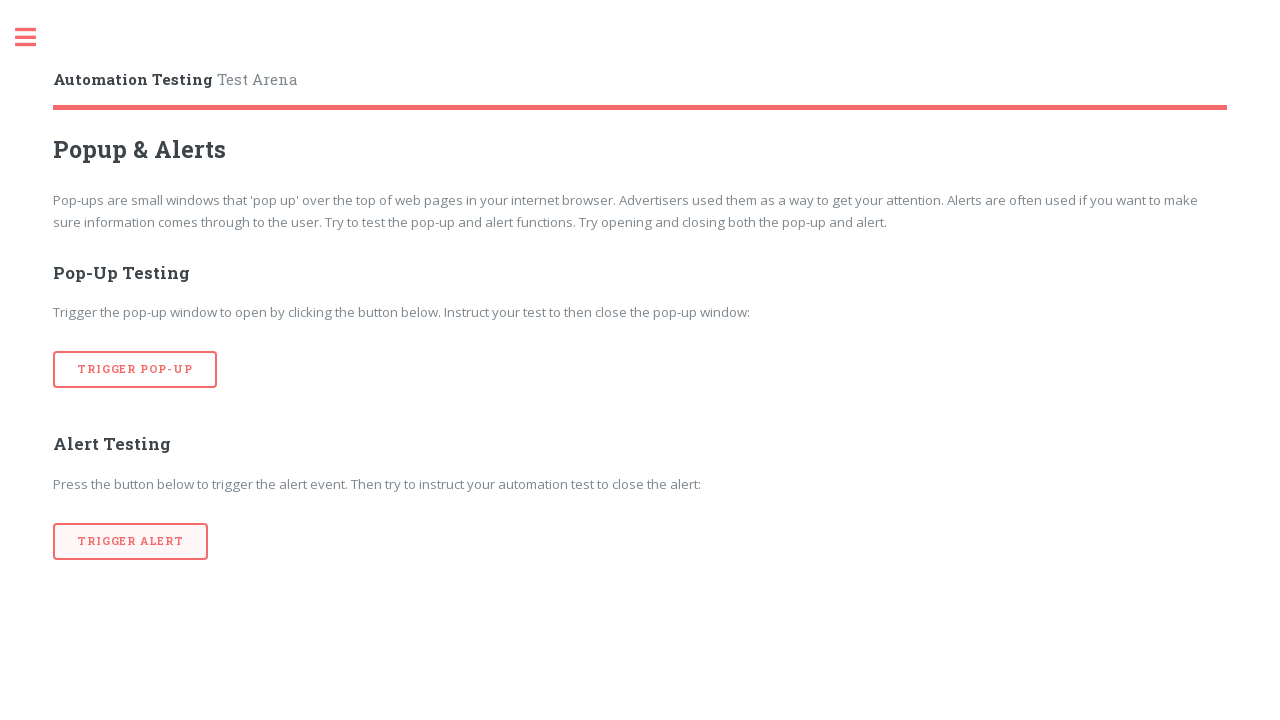